Tests checkbox functionality by toggling three different checkboxes on and off, verifying their selection state

Starting URL: https://rahulshettyacademy.com/AutomationPractice/

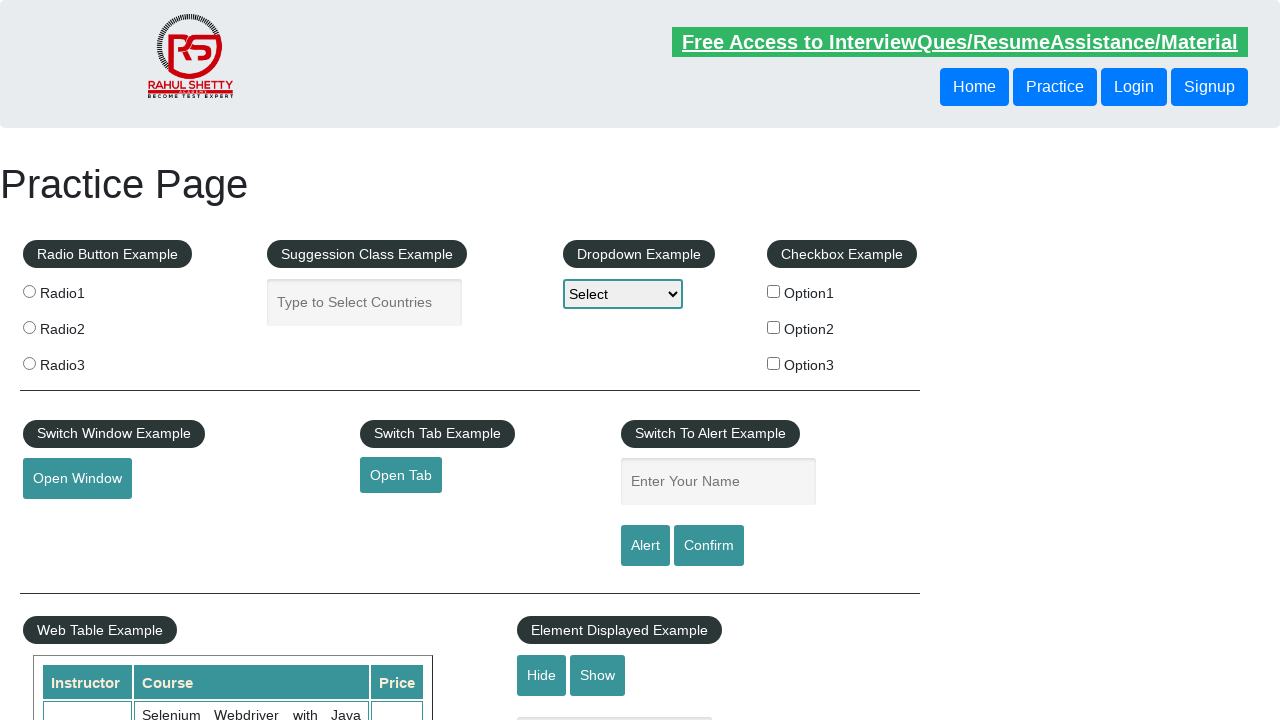

Clicked checkbox 1 at (774, 291) on #checkBoxOption1
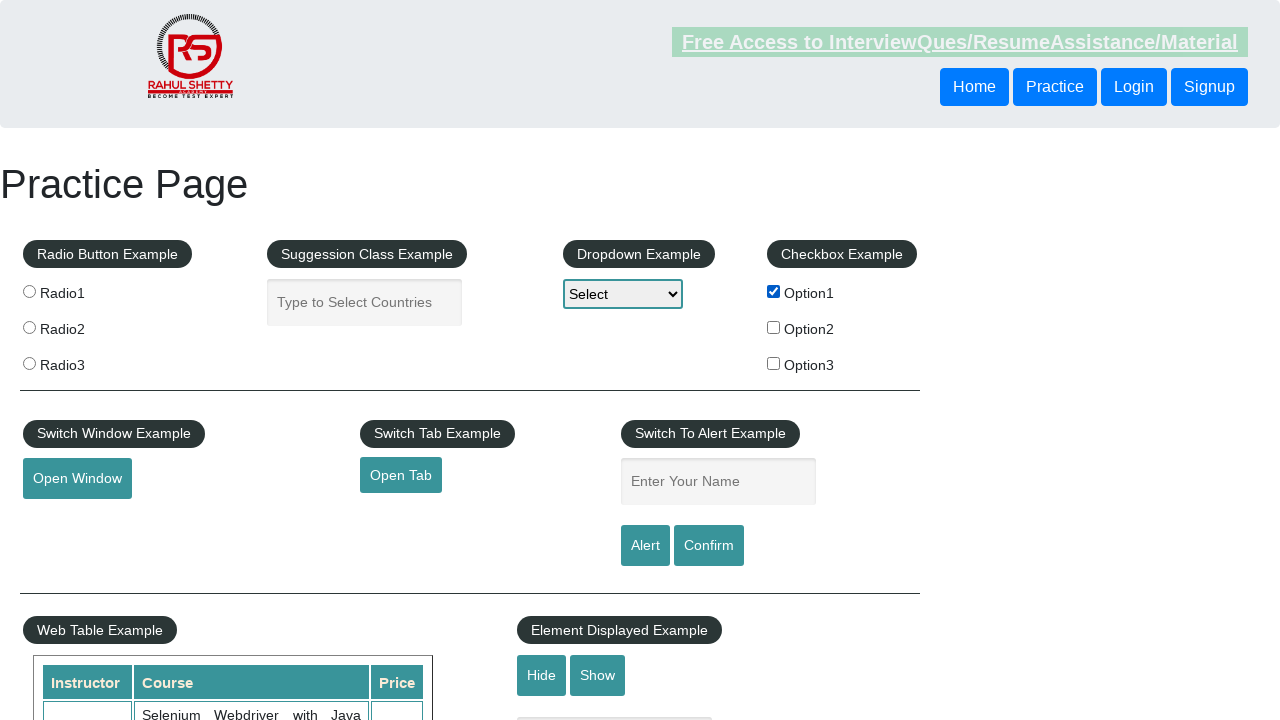

Verified checkbox 1 state: True
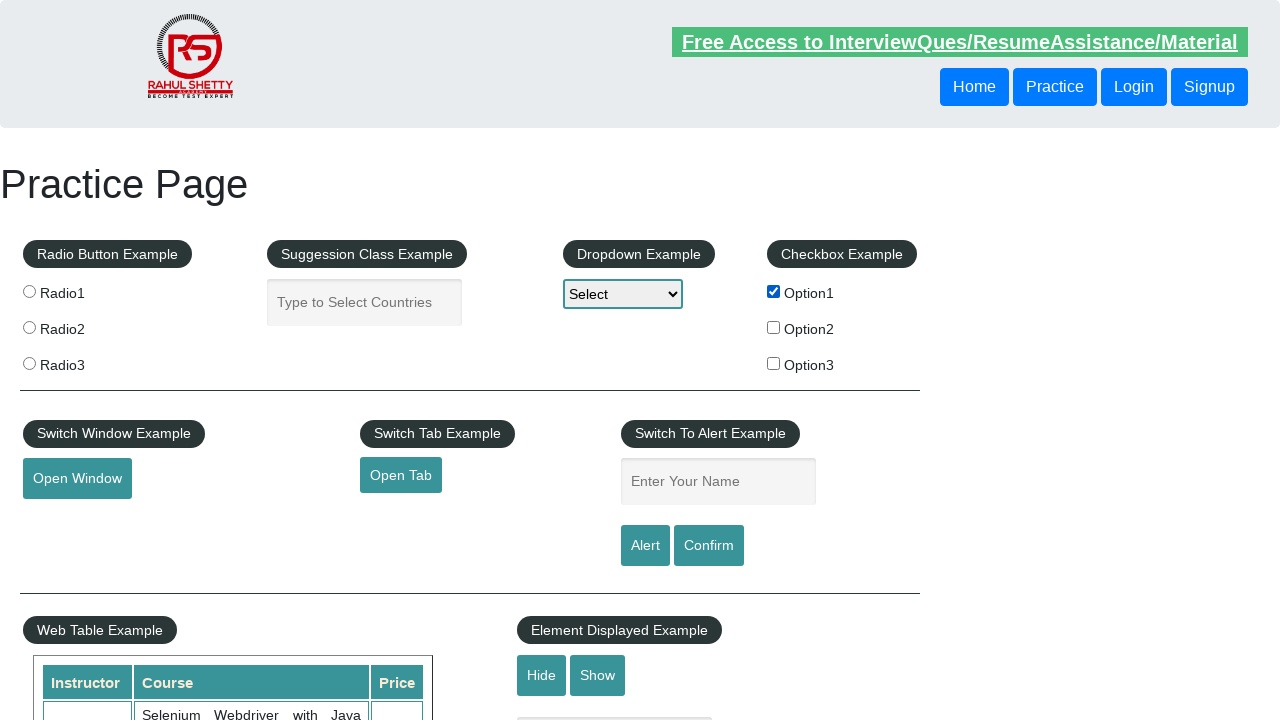

Clicked checkbox 1 at (774, 291) on #checkBoxOption1
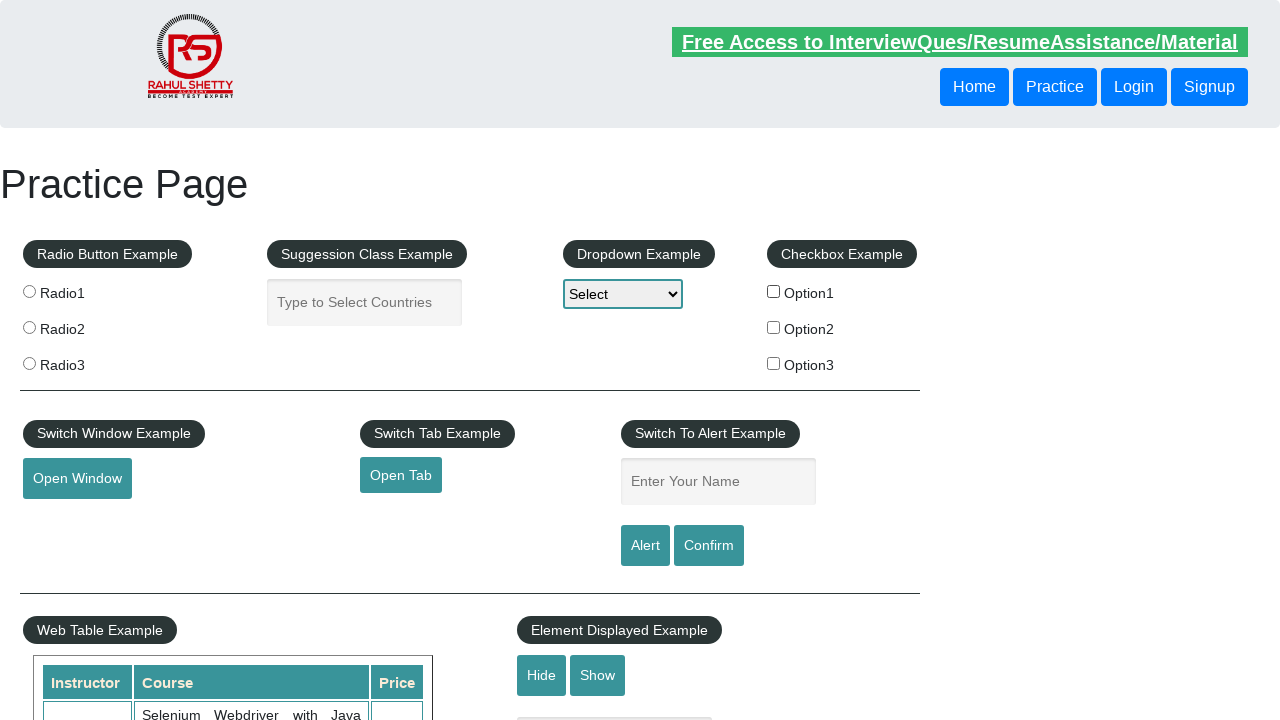

Verified checkbox 1 state: False
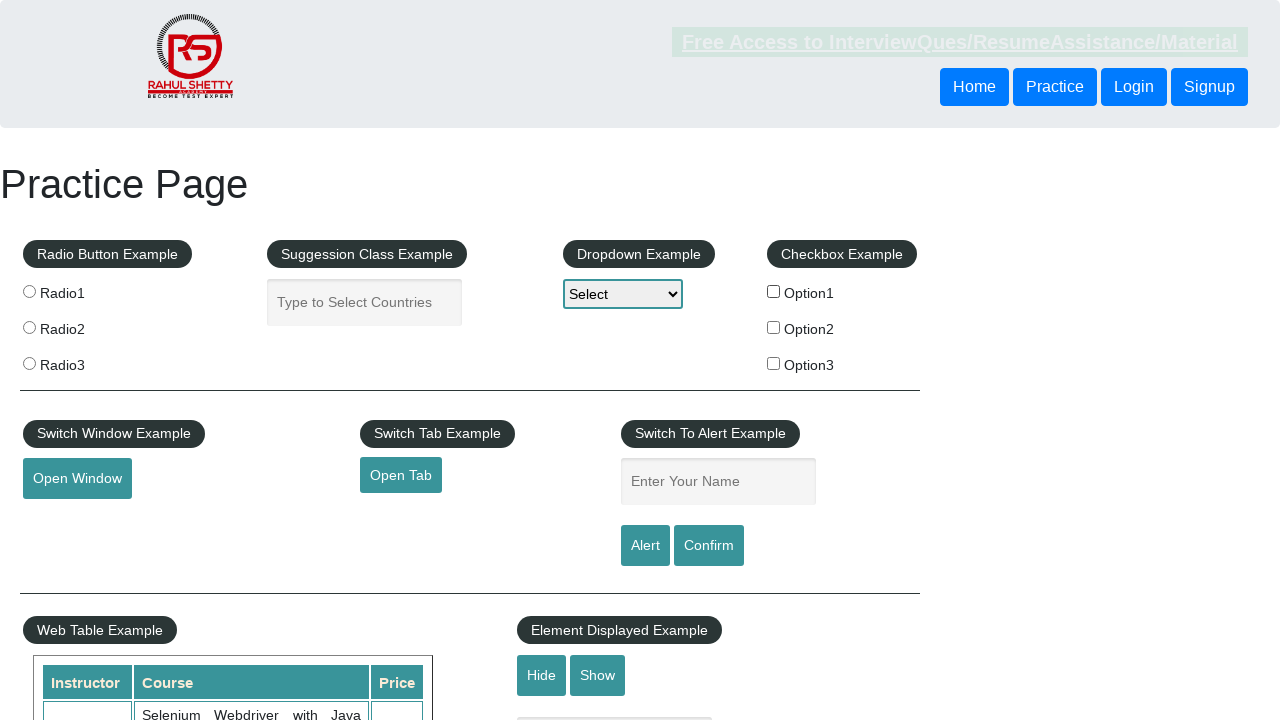

Asserted checkbox 1 is unchecked
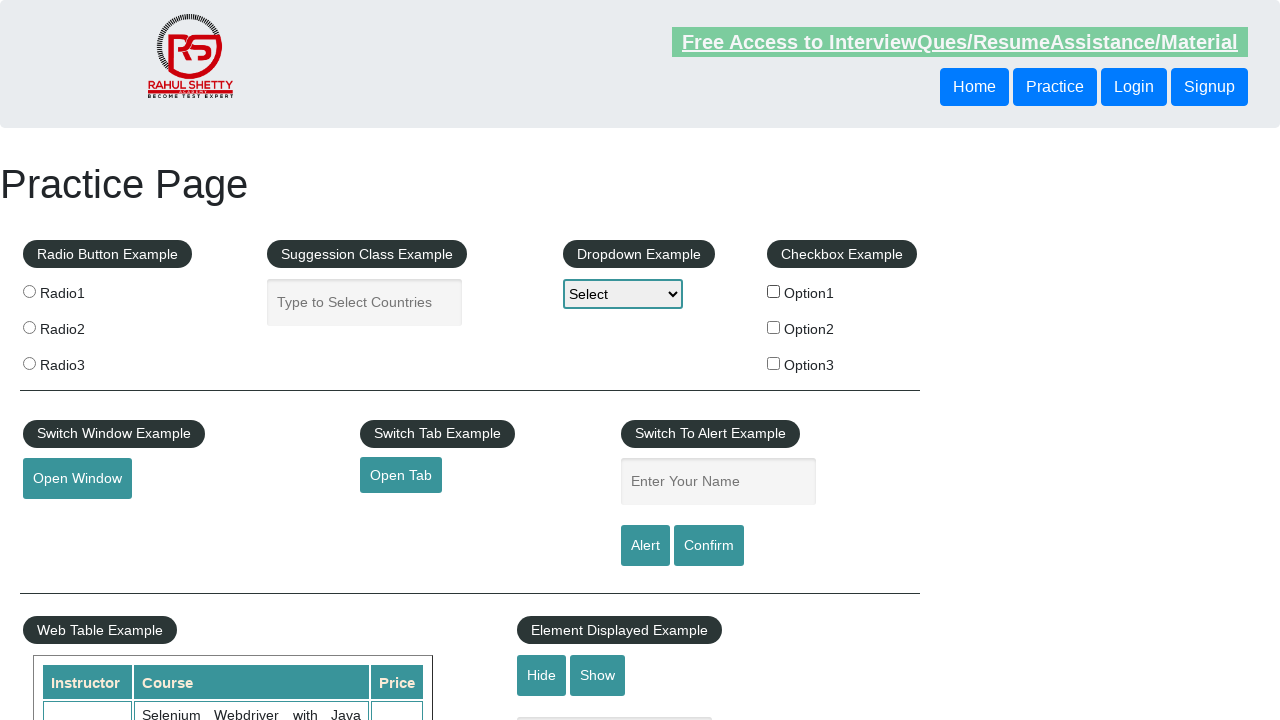

Clicked checkbox 2 at (774, 327) on input[name='checkBoxOption2']
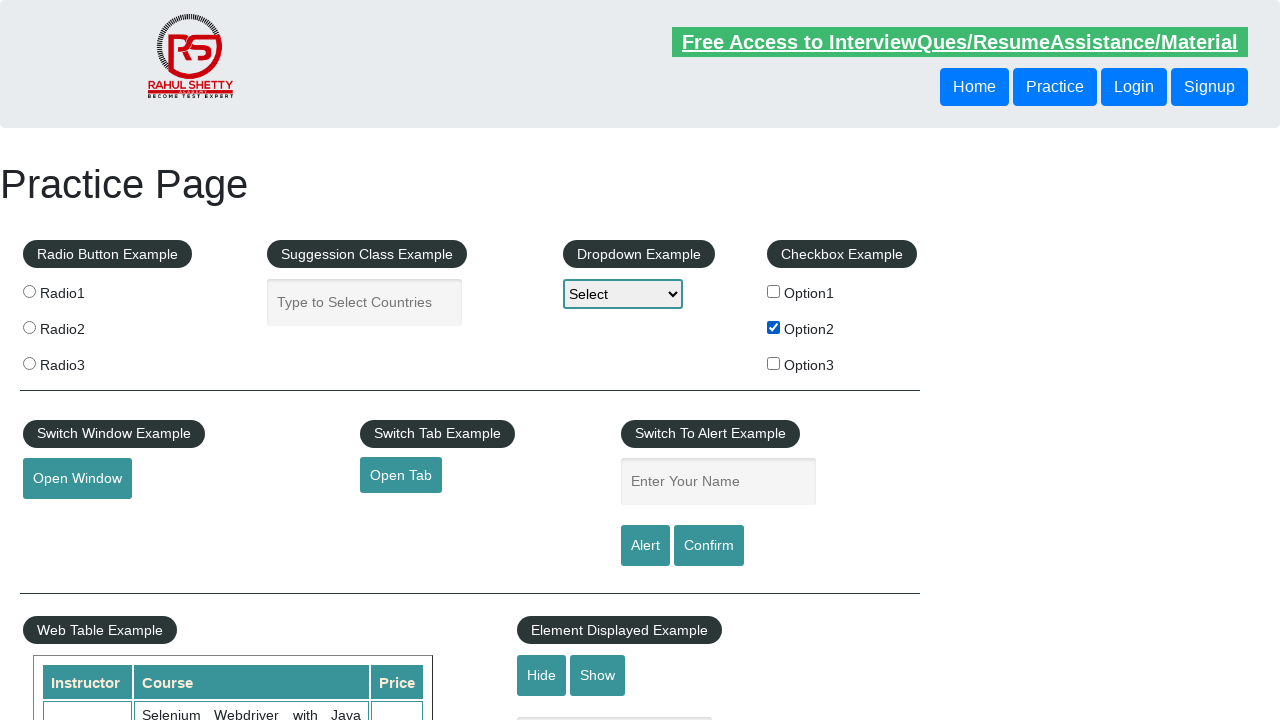

Verified checkbox 2 state: True
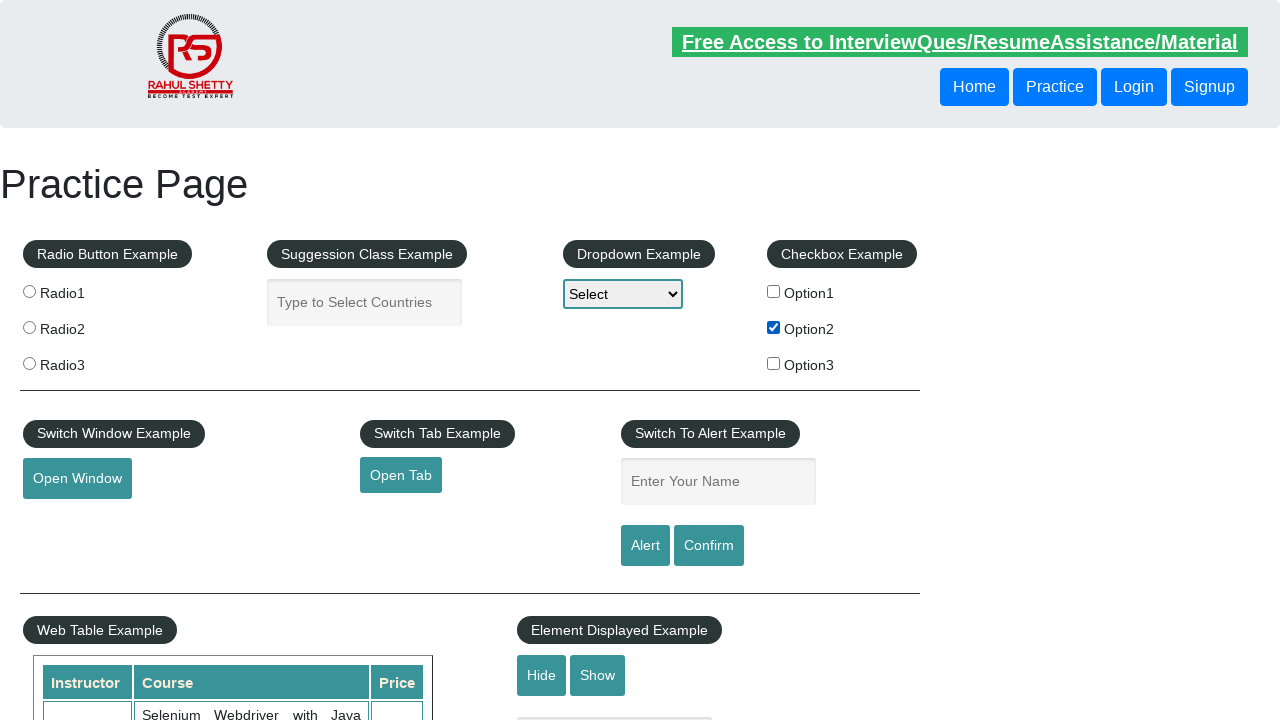

Clicked checkbox 2 at (774, 327) on input[name='checkBoxOption2']
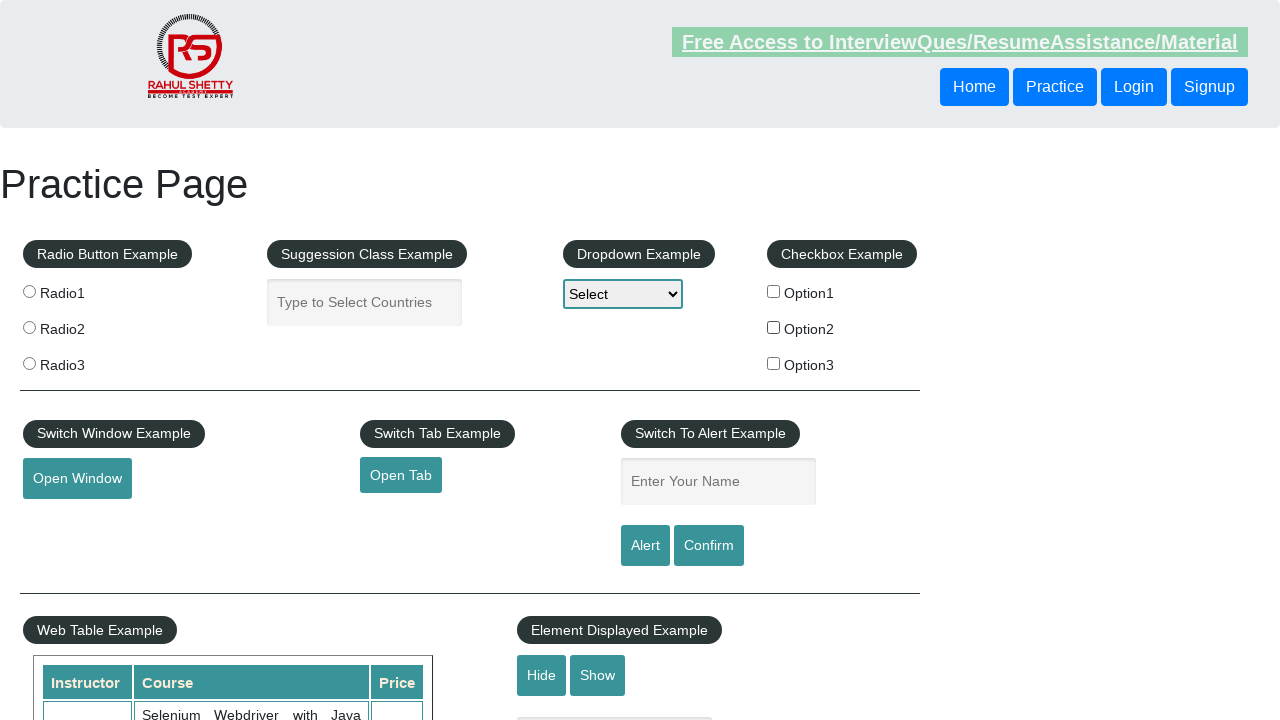

Verified checkbox 2 state: False
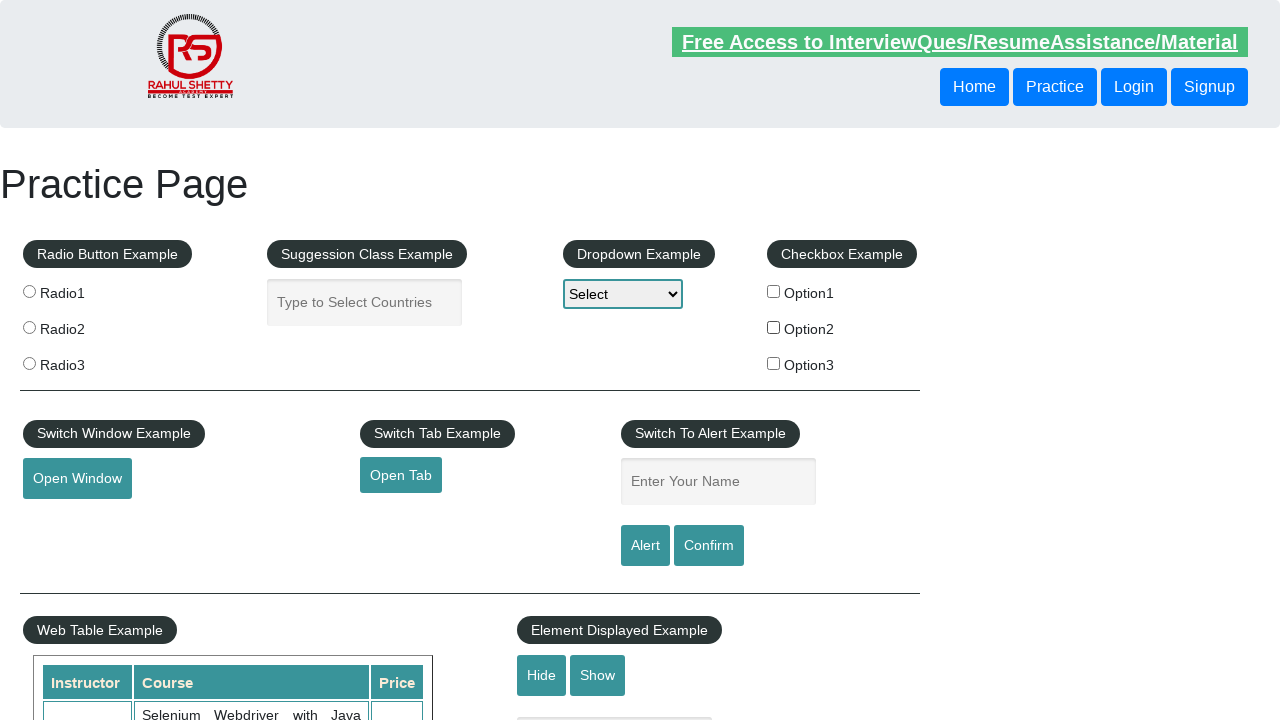

Asserted checkbox 2 is unchecked
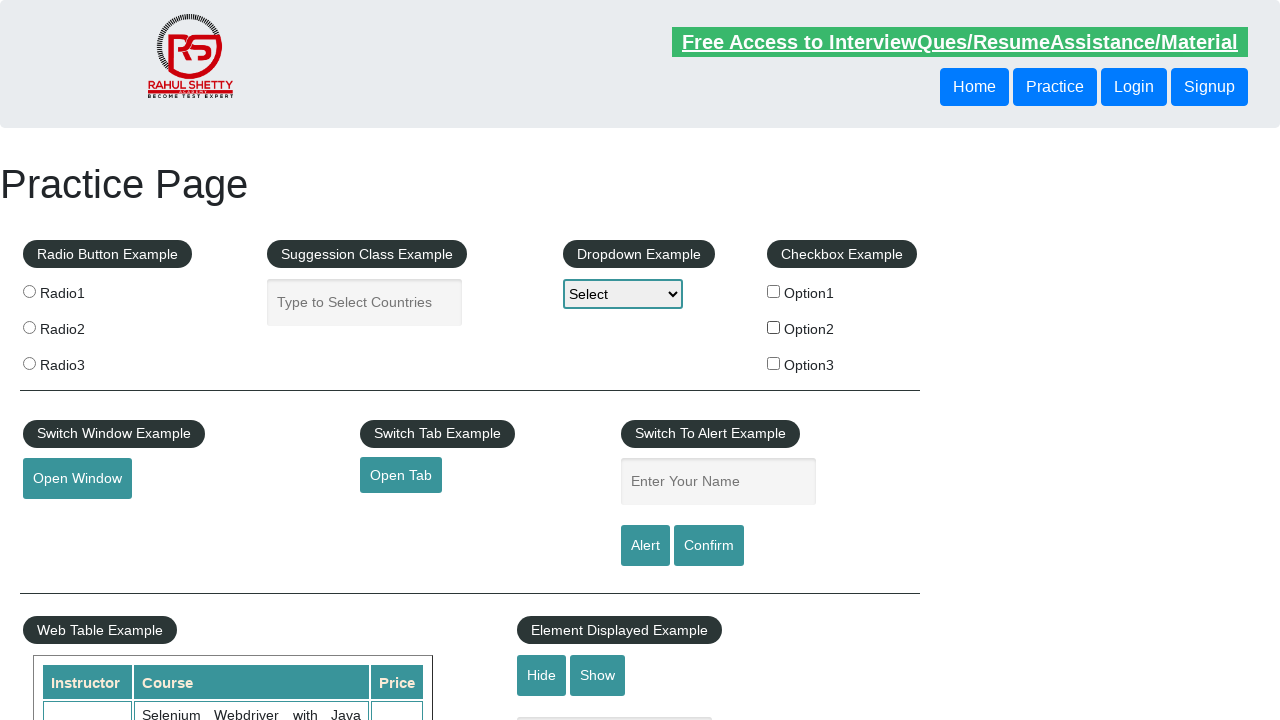

Clicked checkbox 3 at (774, 363) on input[value='option3']
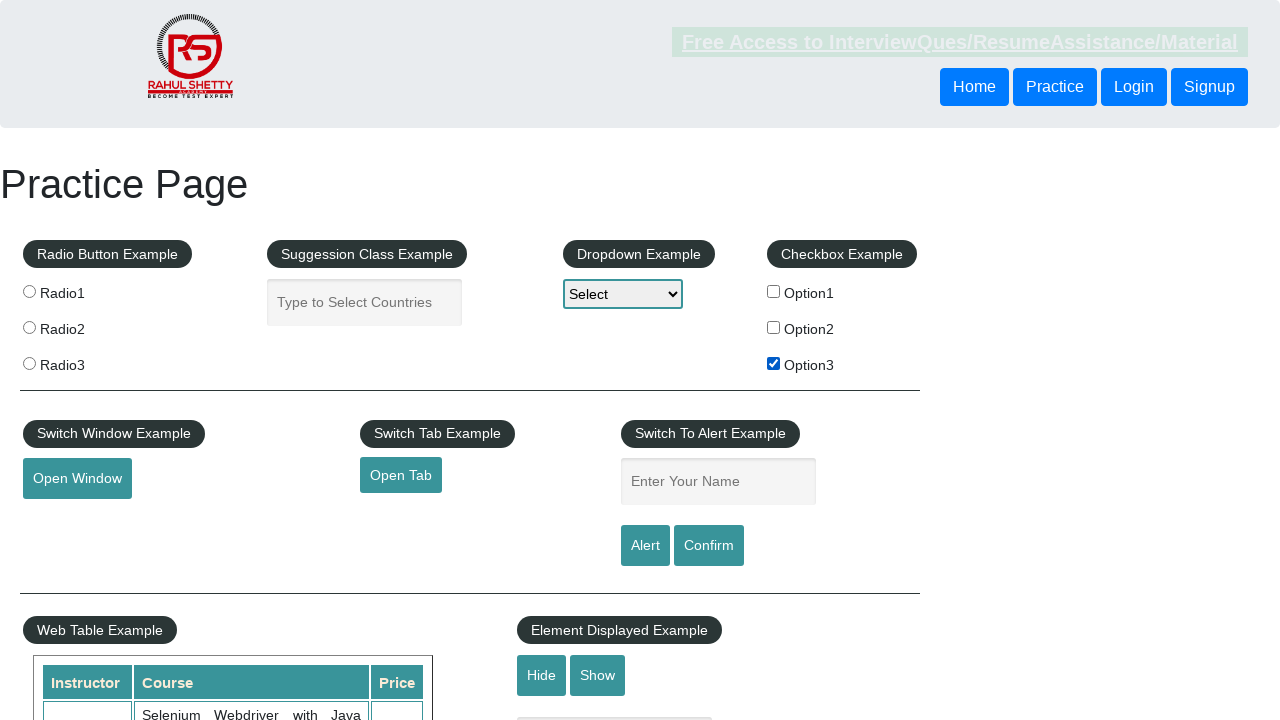

Verified checkbox 3 state: True
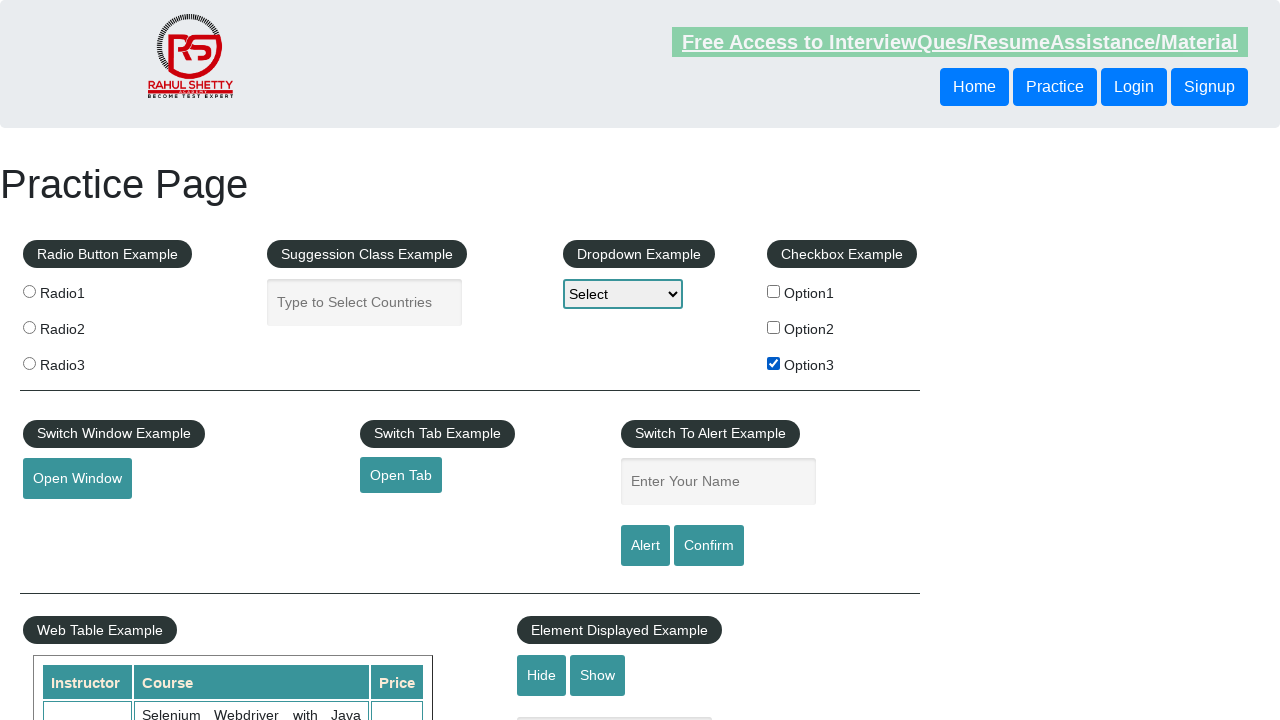

Clicked checkbox 3 at (774, 363) on input[value='option3']
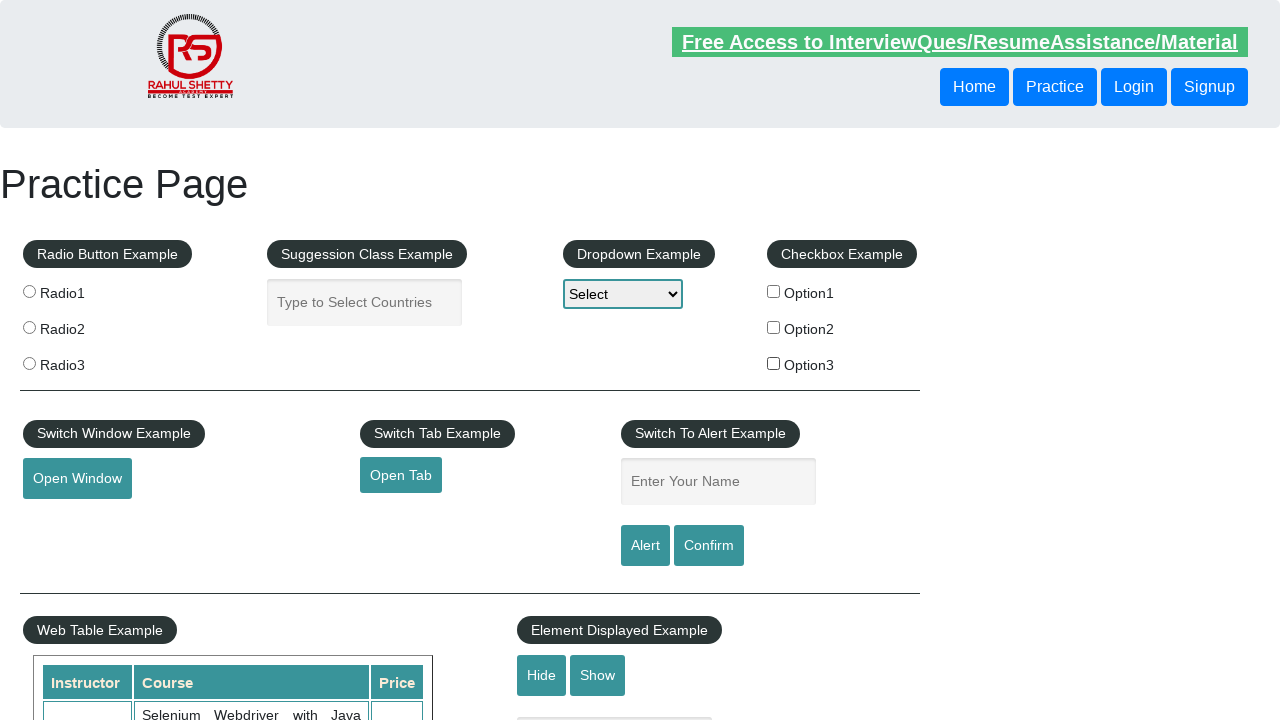

Verified checkbox 3 state: False
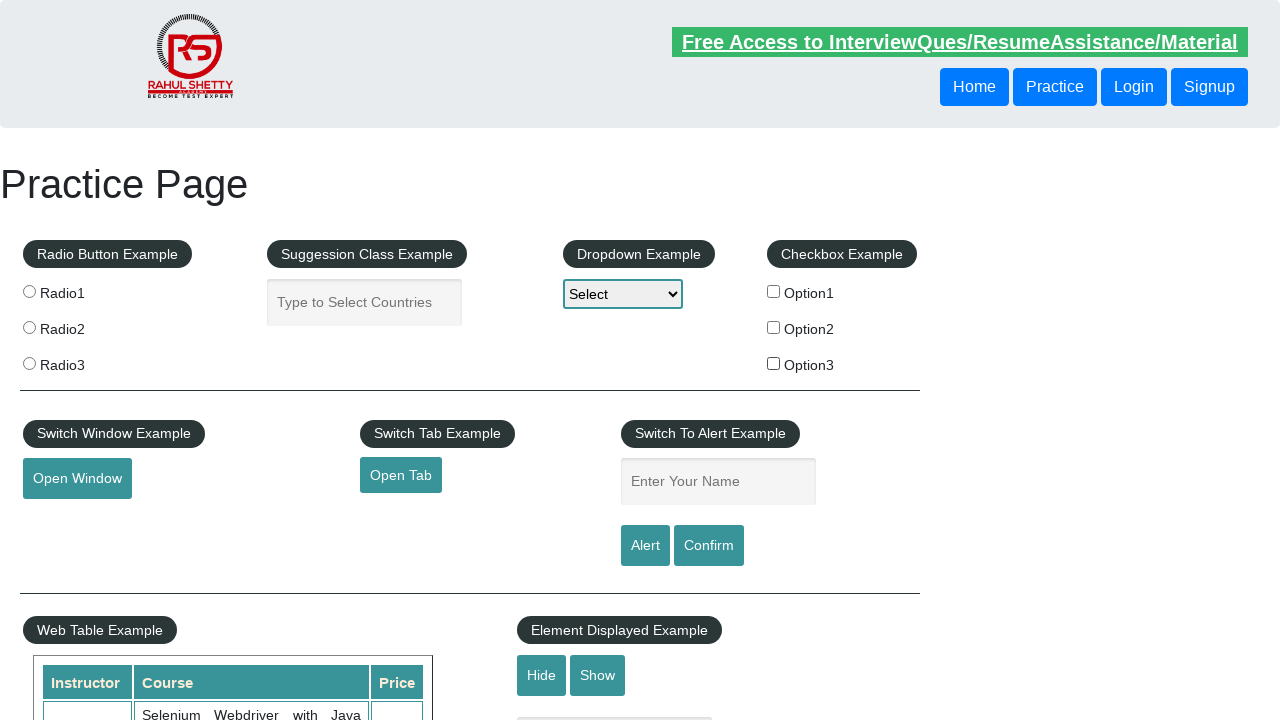

Asserted checkbox 3 is unchecked
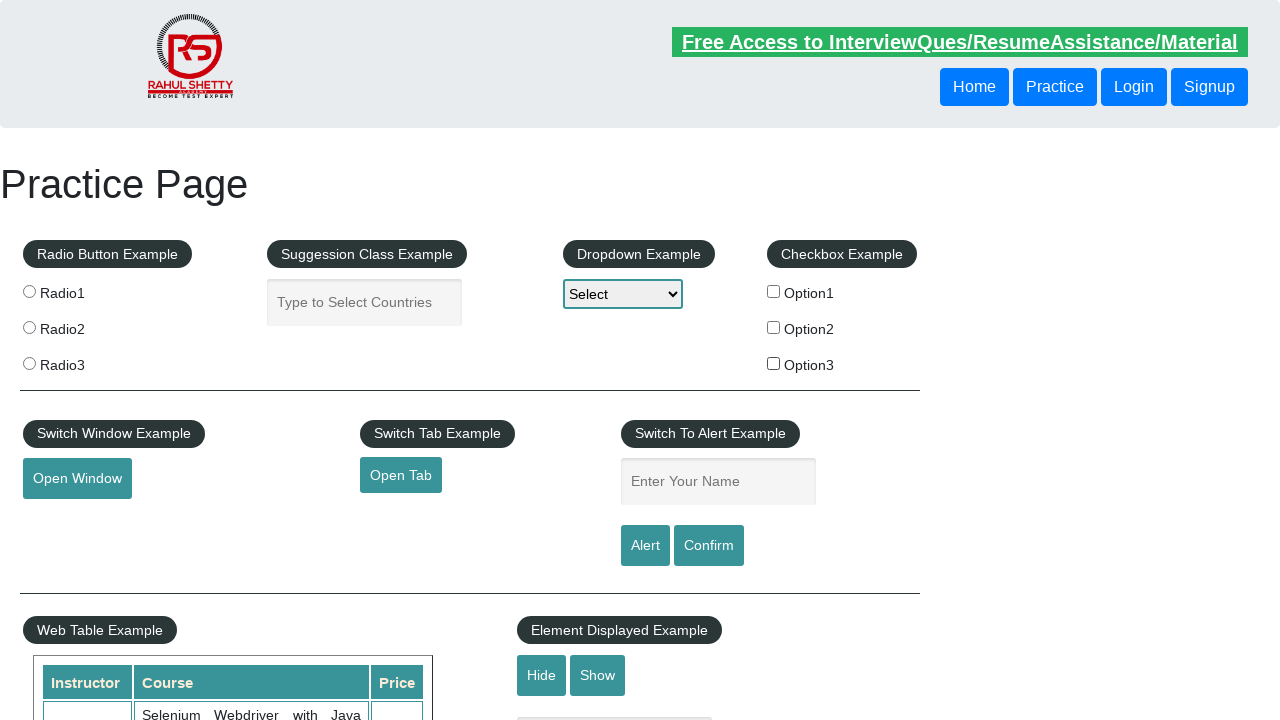

Counted total checkboxes on page: 3
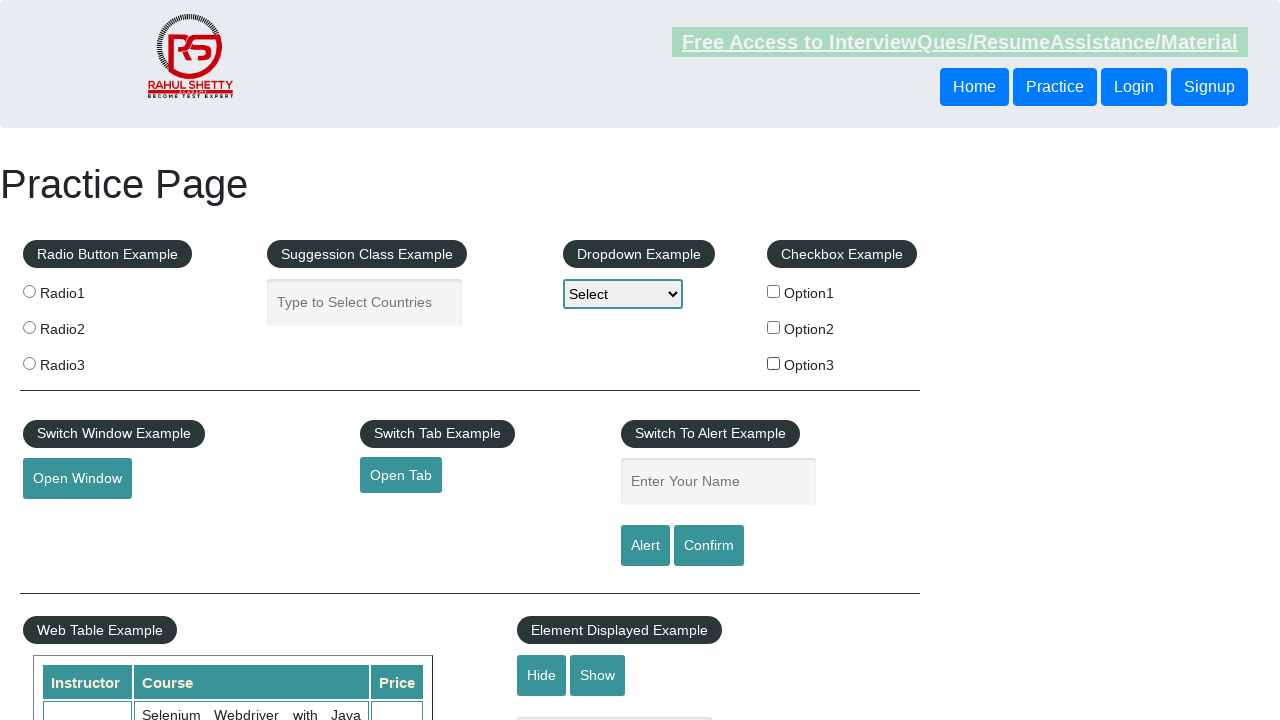

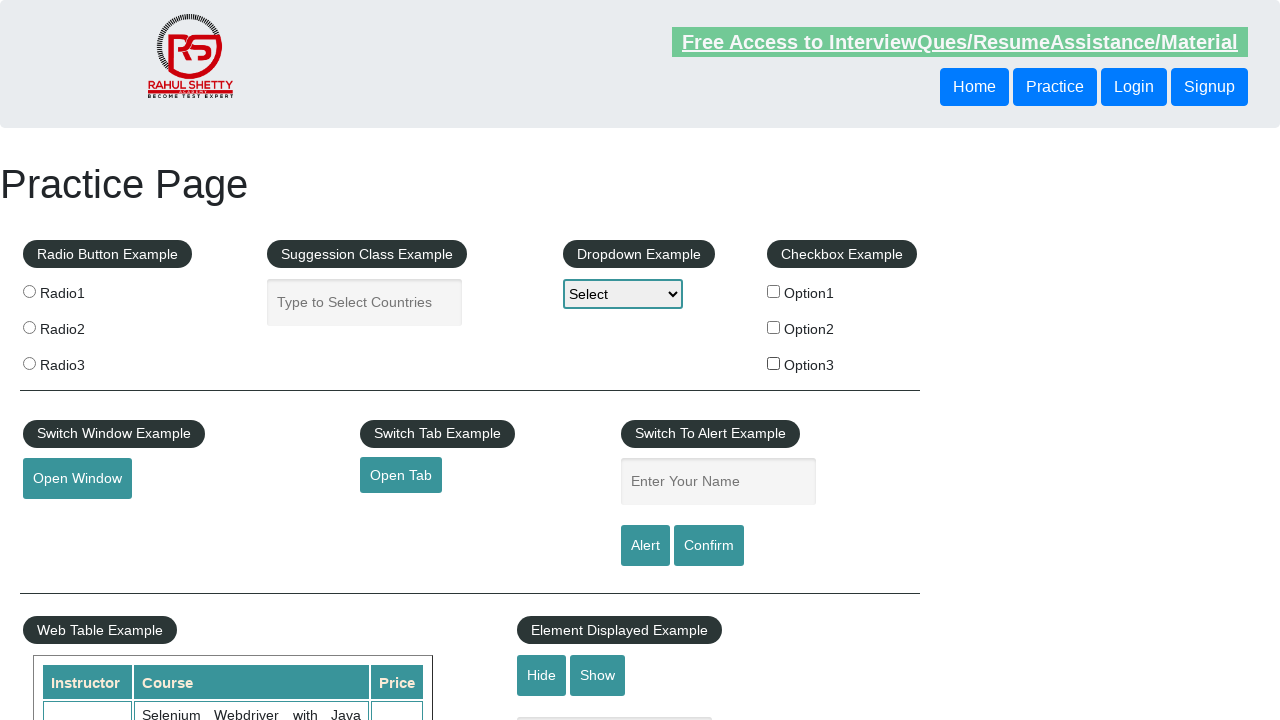